Tests drag and drop functionality by dragging block A to block B, then dragging block B back to block A

Starting URL: https://the-internet.herokuapp.com/drag_and_drop

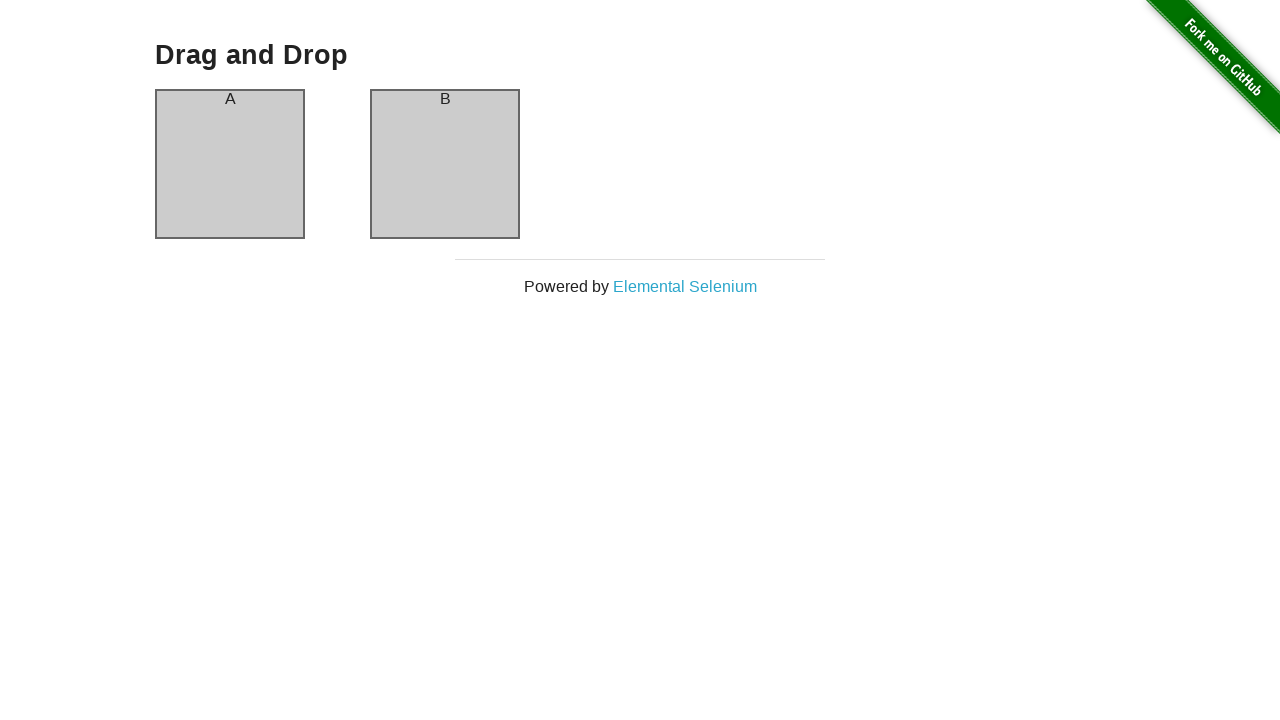

Located block A element
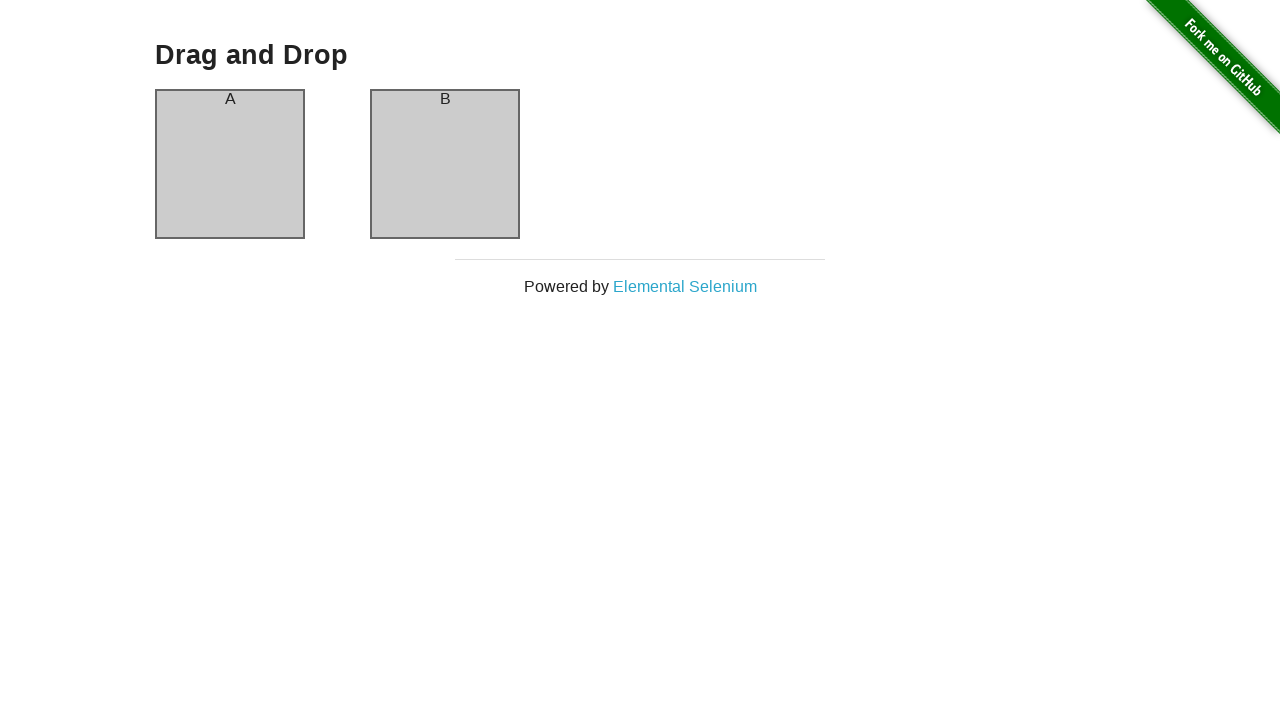

Located block B element
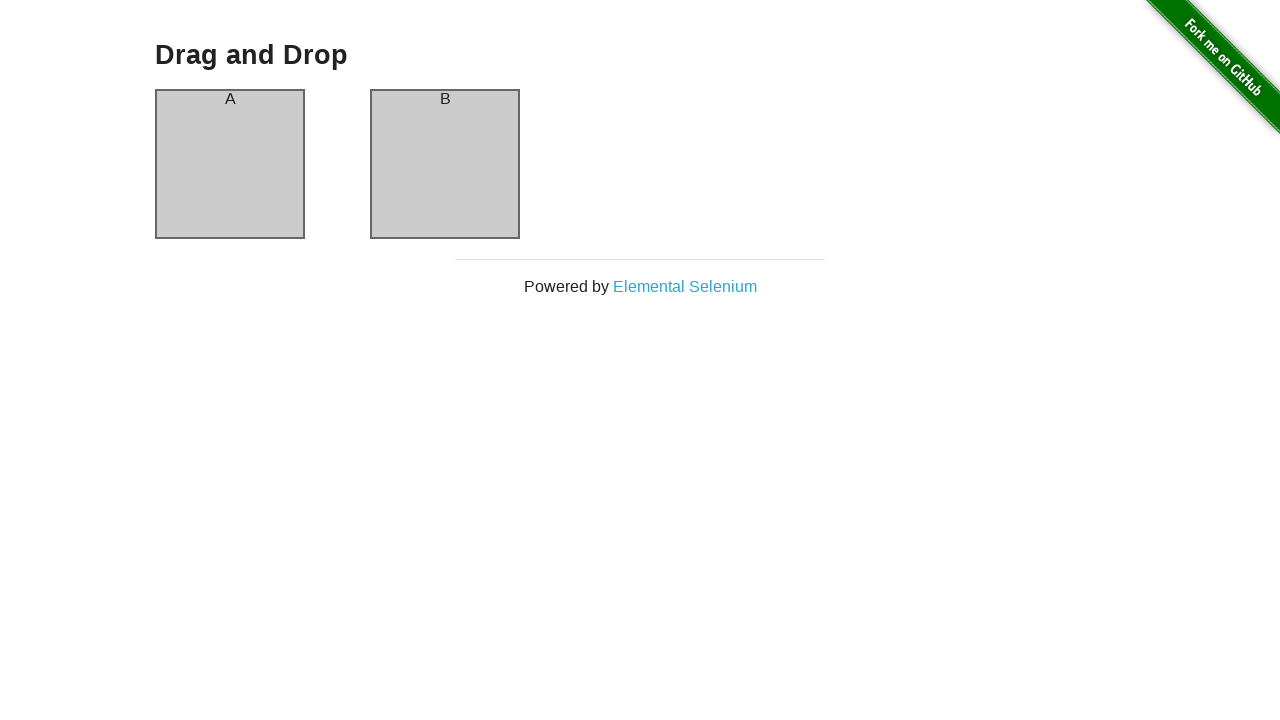

Dragged block A to block B at (445, 164)
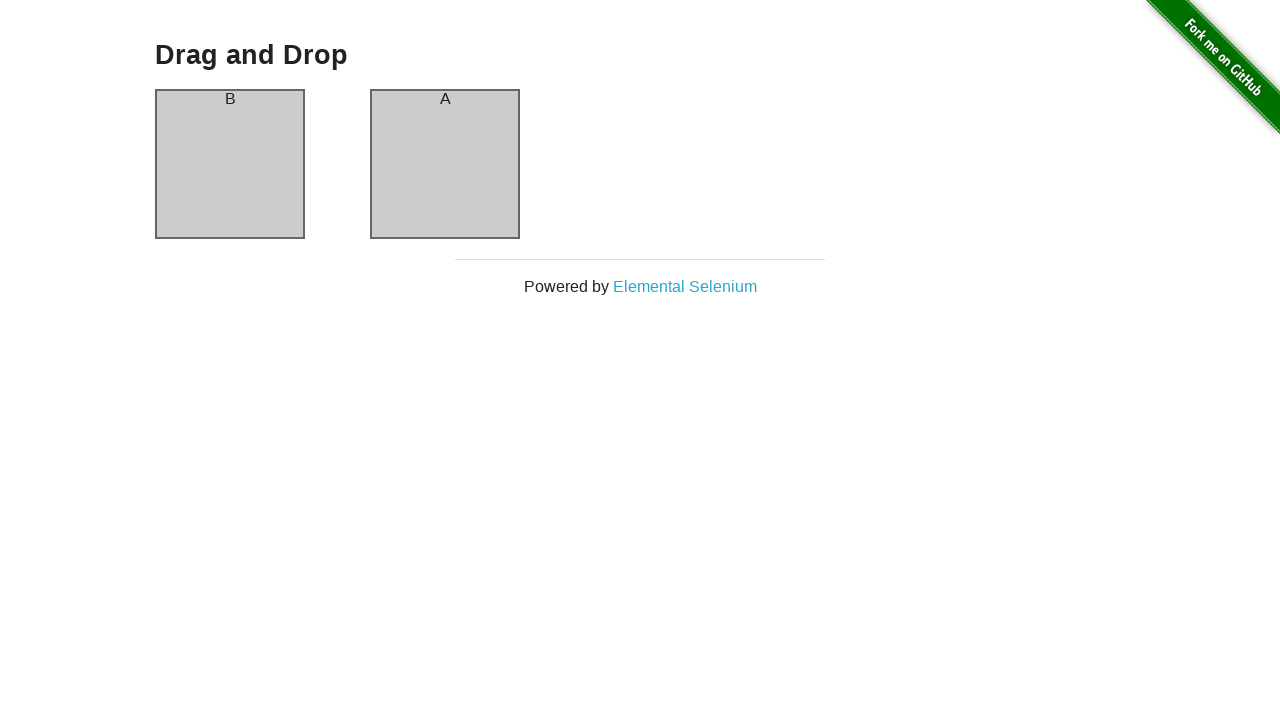

Dragged block B back to block A at (230, 164)
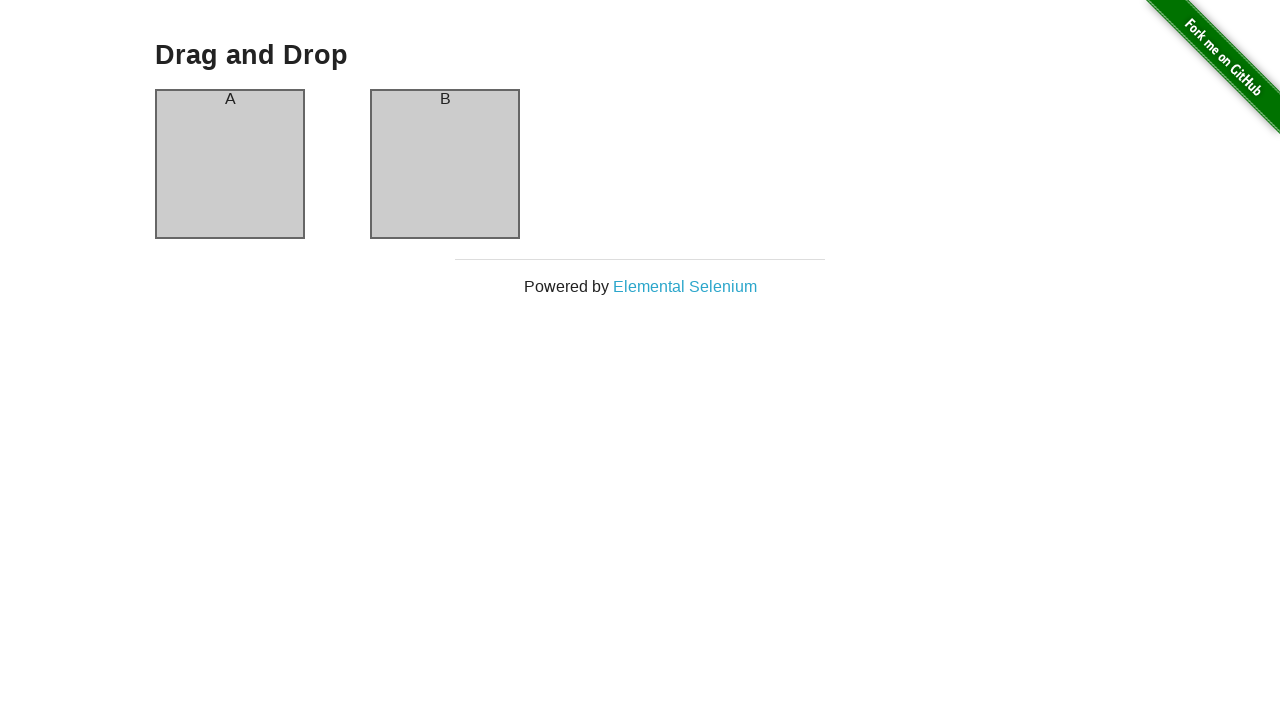

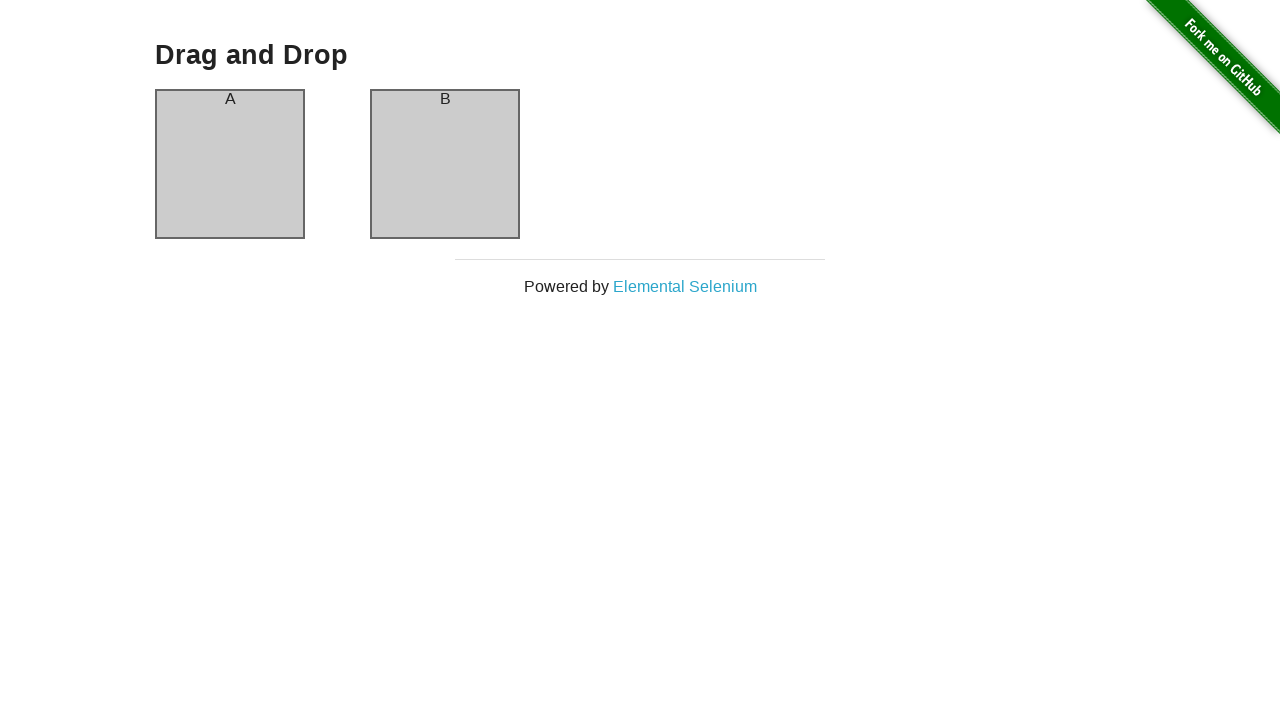